Navigates to a pump.fun token page and waits for the page content to load to verify the token information is displayed

Starting URL: https://pump.fun/7GCihgDB8fe6KNjn2MYtkzZcRjQy3t9GHdC8uHYmW2hr

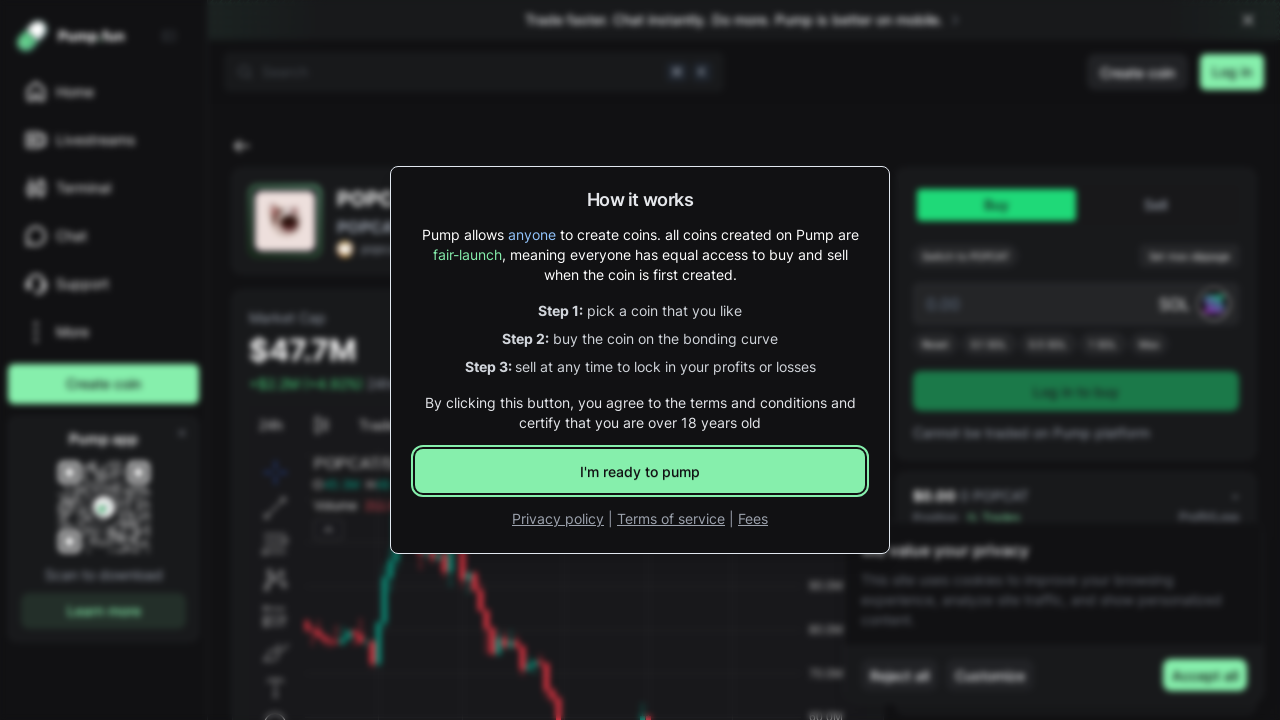

Waited 5 seconds for page content to fully load and JavaScript to render
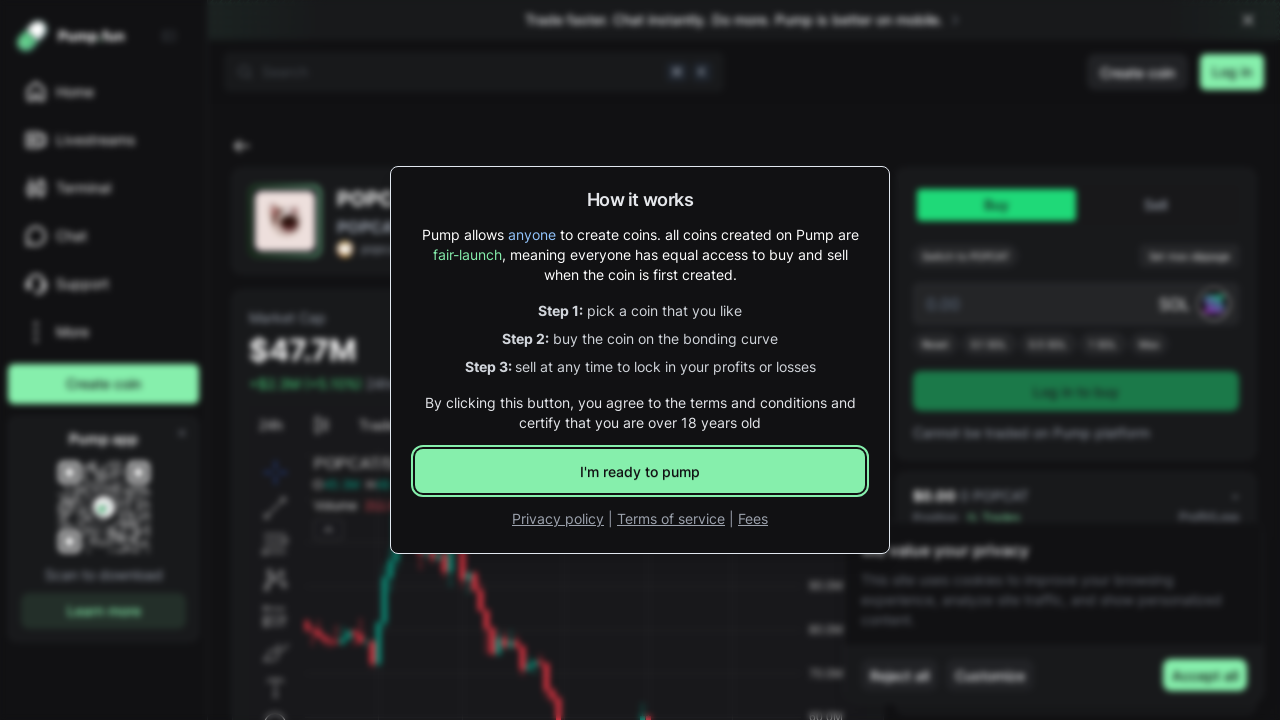

Verified page body element is present, confirming page has loaded
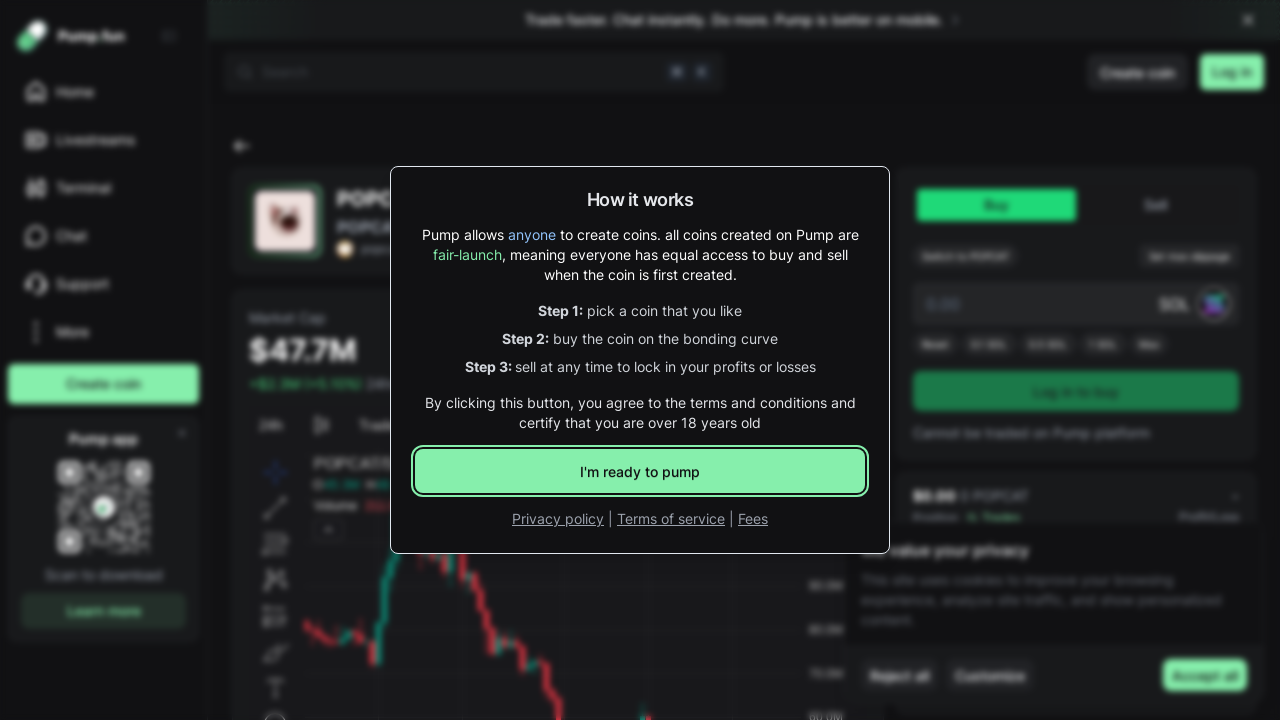

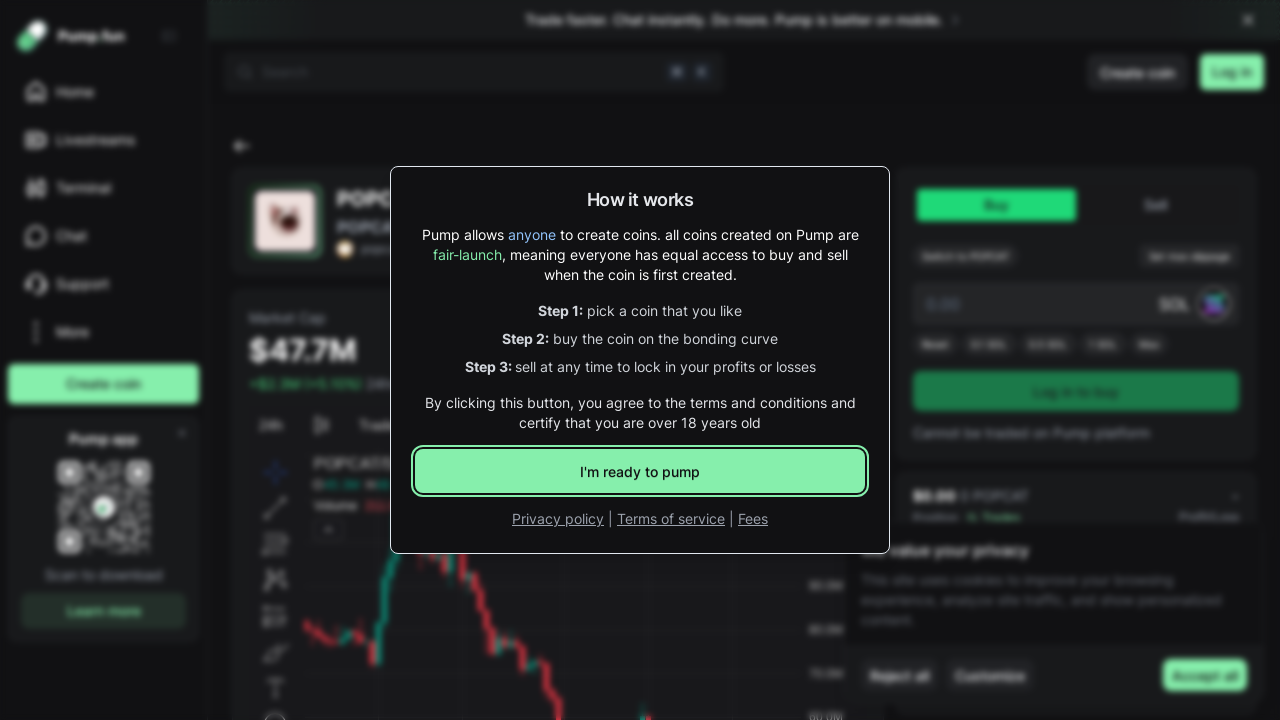